Clicks a single checkbox with id 'hobbies' on a Selenium practice form

Starting URL: https://www.tutorialspoint.com/selenium/practice/selenium_automation_practice.php

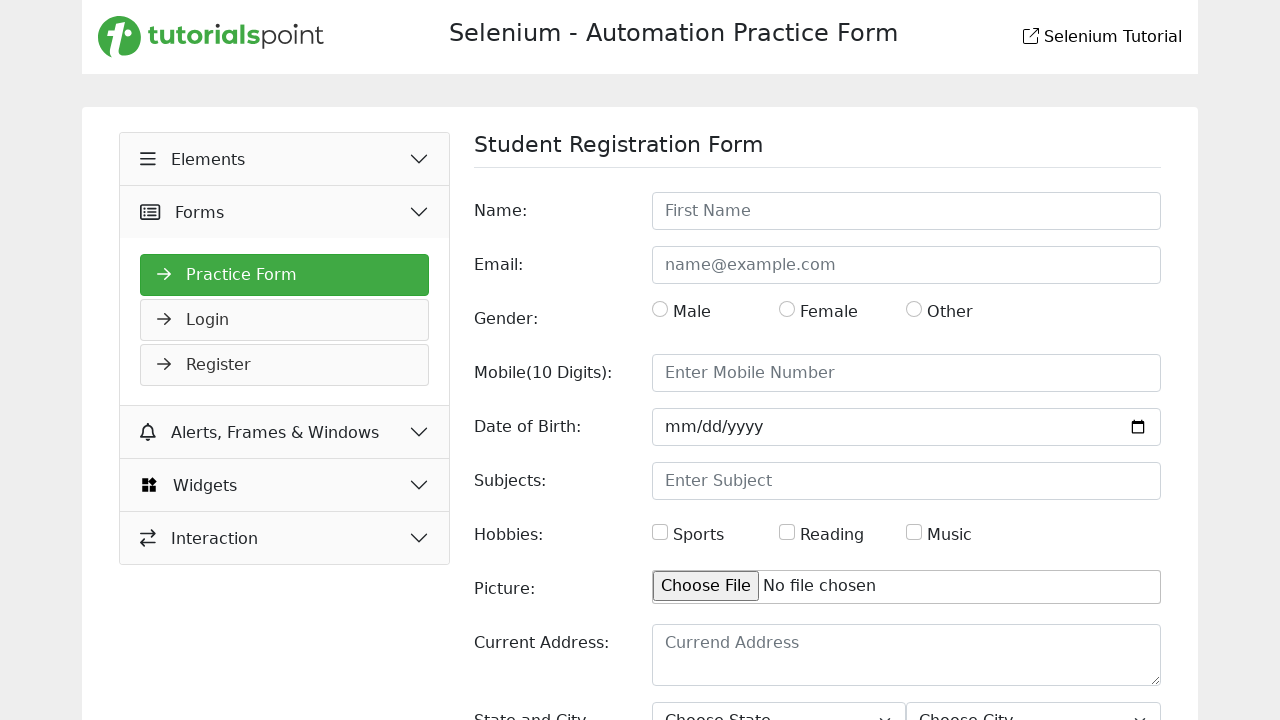

Navigated to Selenium automation practice form
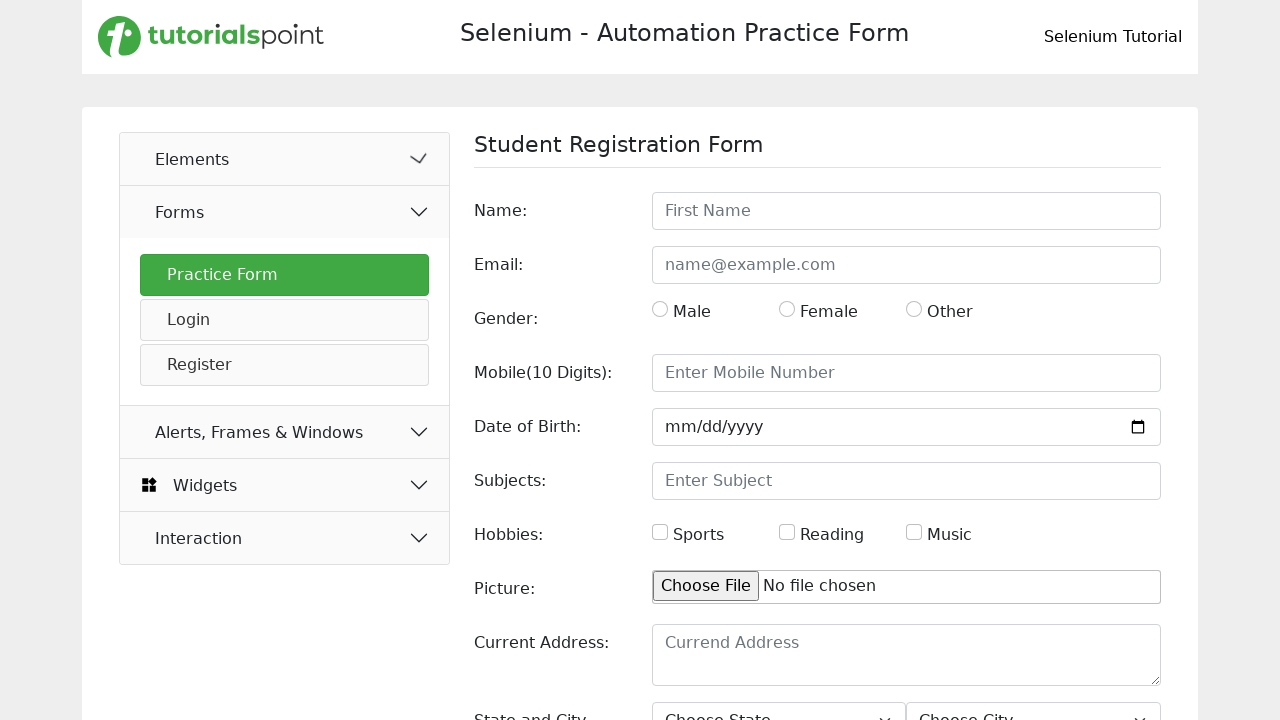

Clicked checkbox with id 'hobbies' at (660, 532) on #hobbies
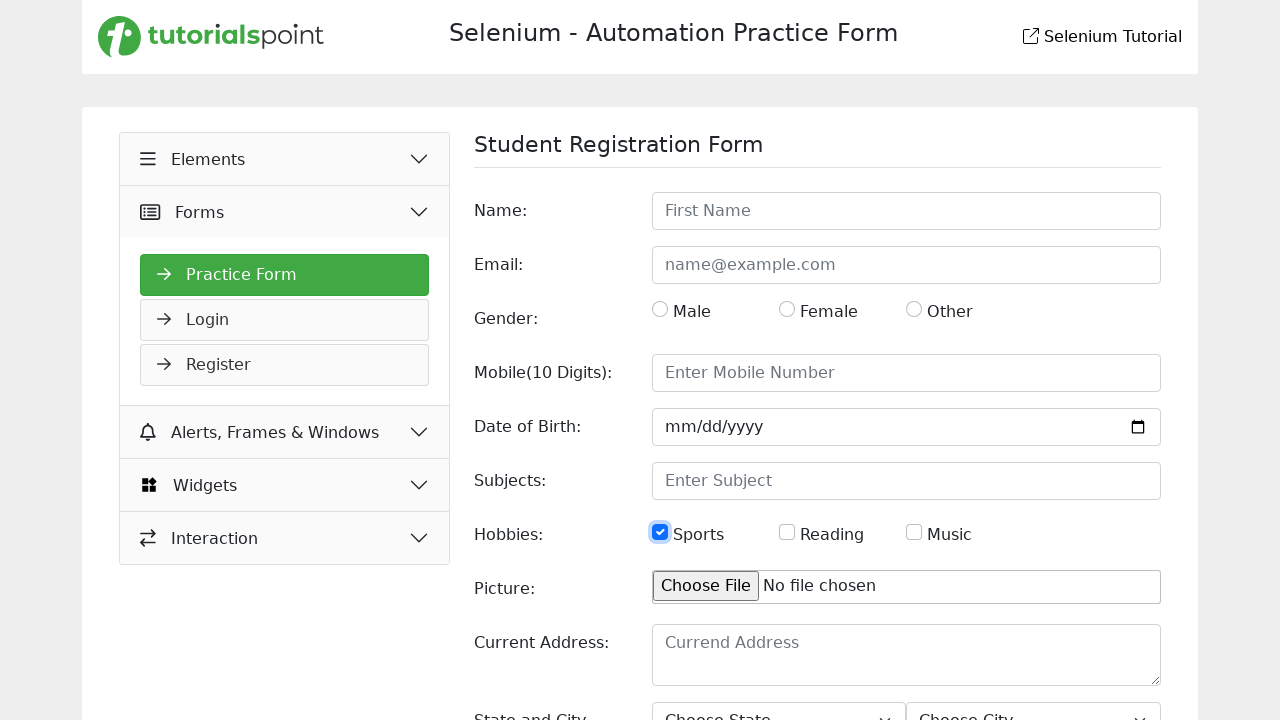

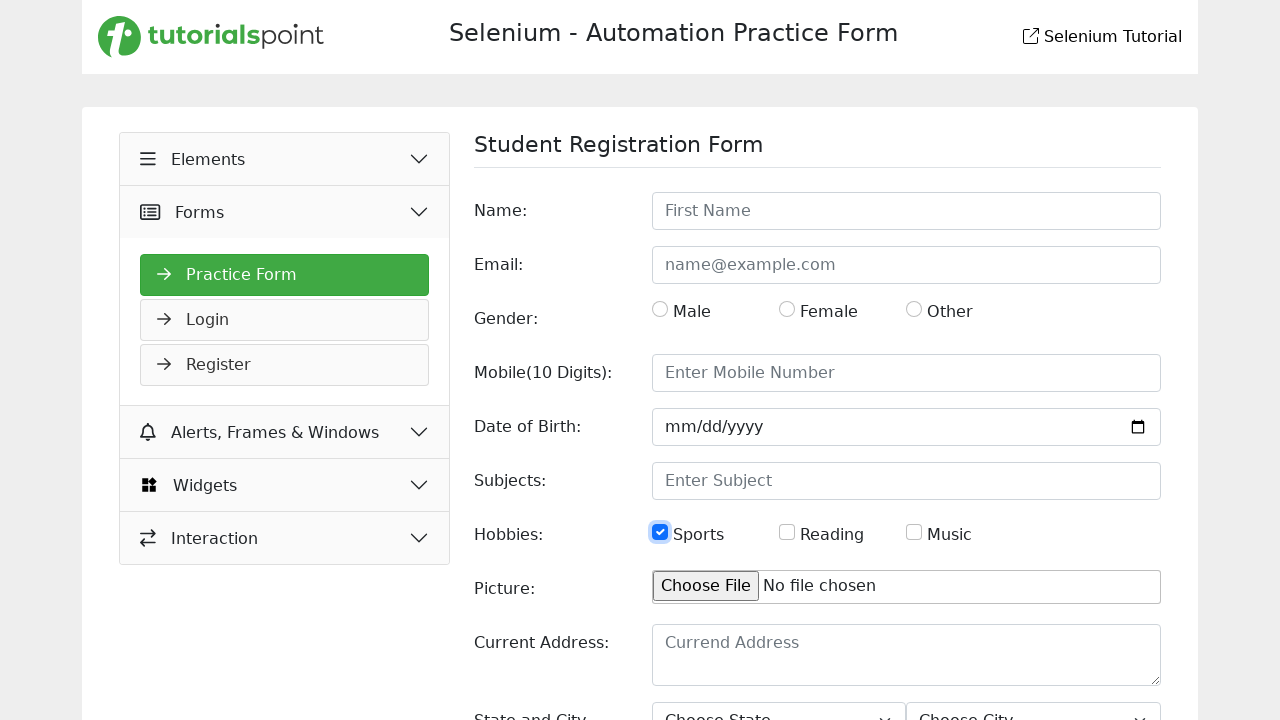